Navigates to a demo registration page, maximizes the browser window, and retrieves basic page information (title and current URL) to verify the page loaded correctly.

Starting URL: http://demo.automationtesting.in/Register.html

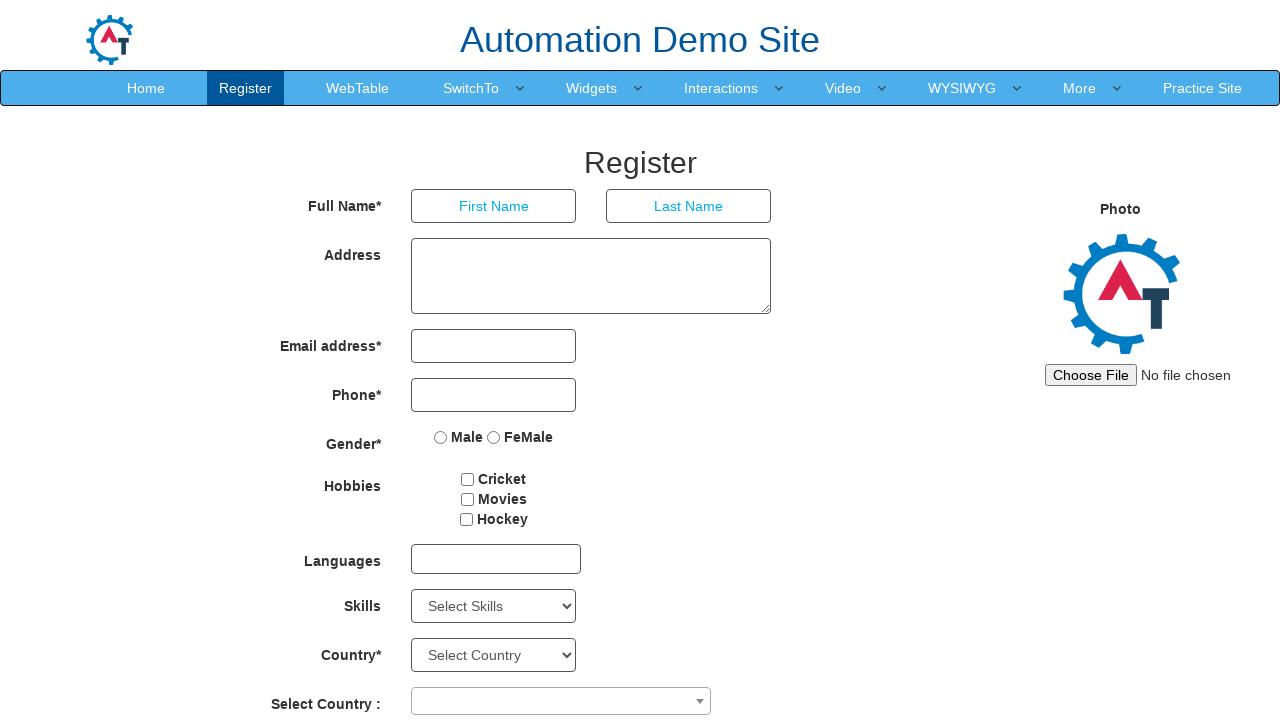

Set browser viewport to 1920x1080
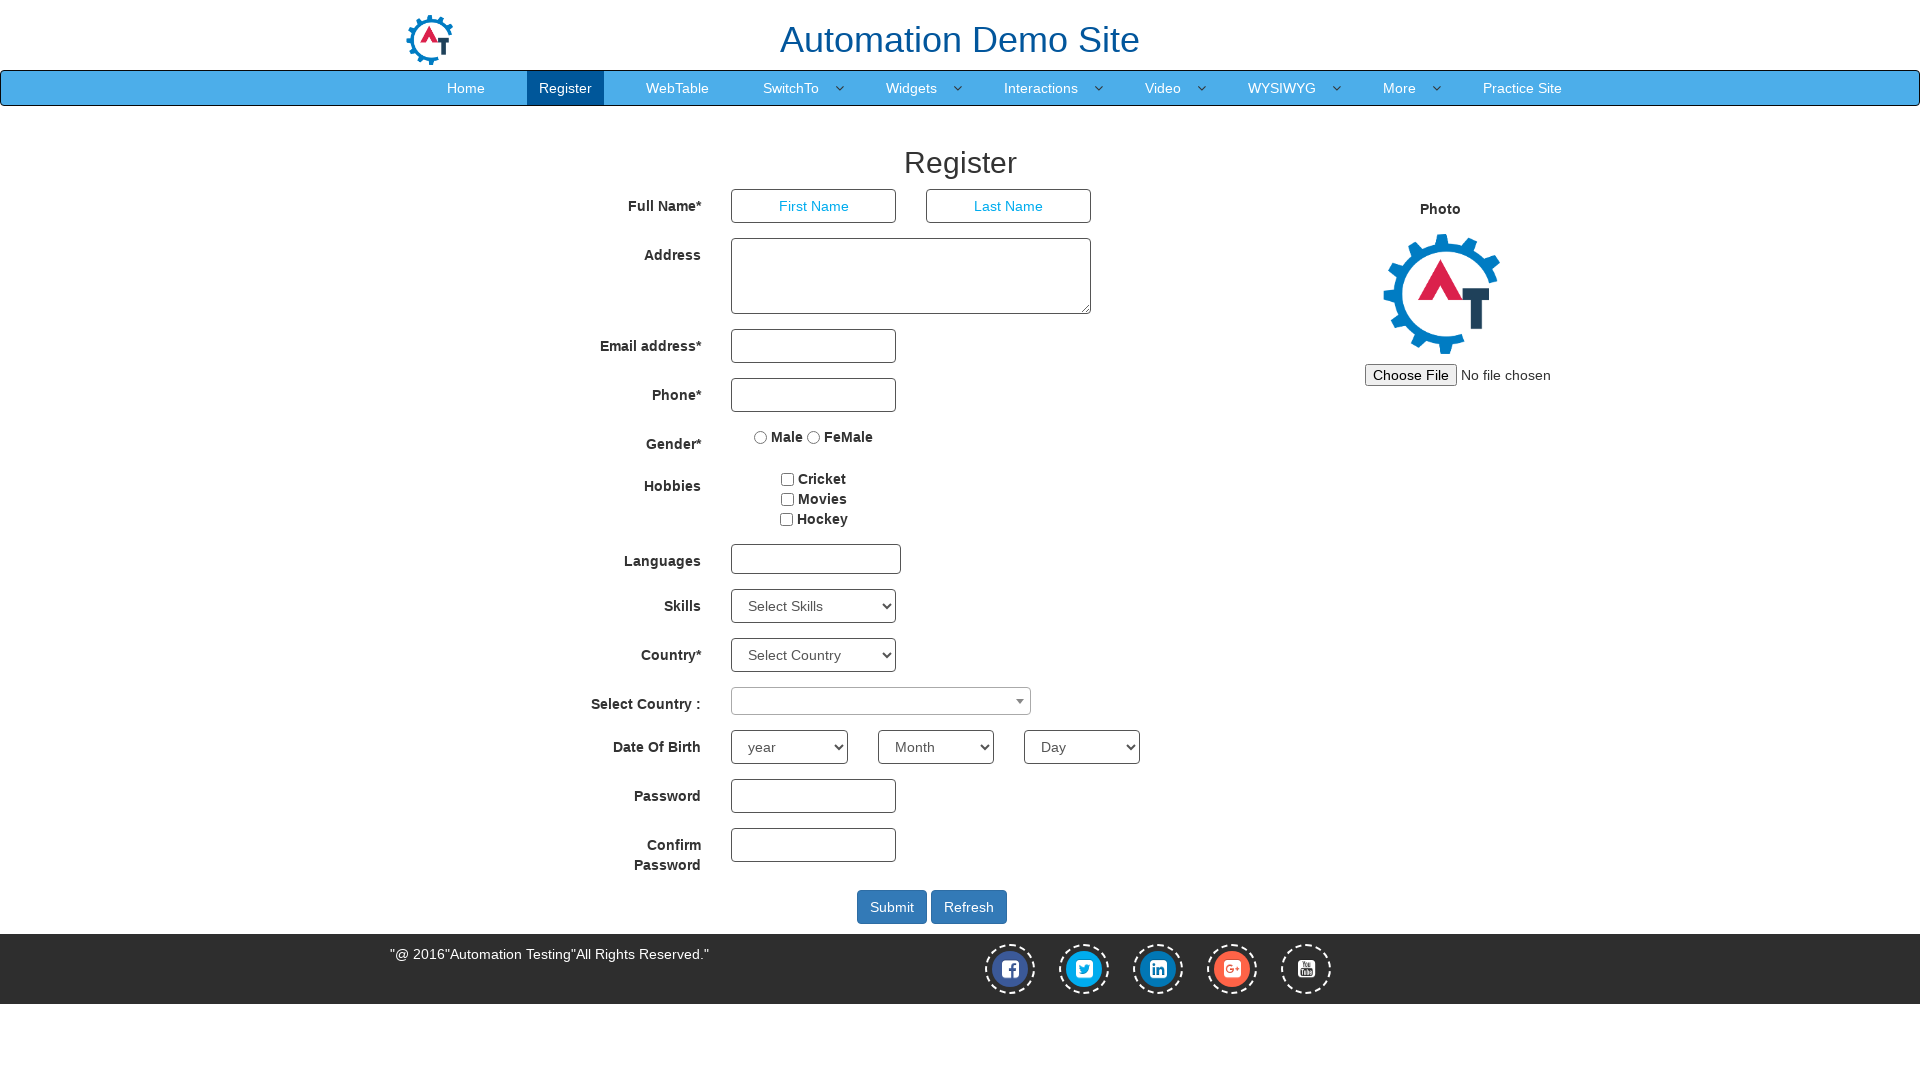

Retrieved page title: Register
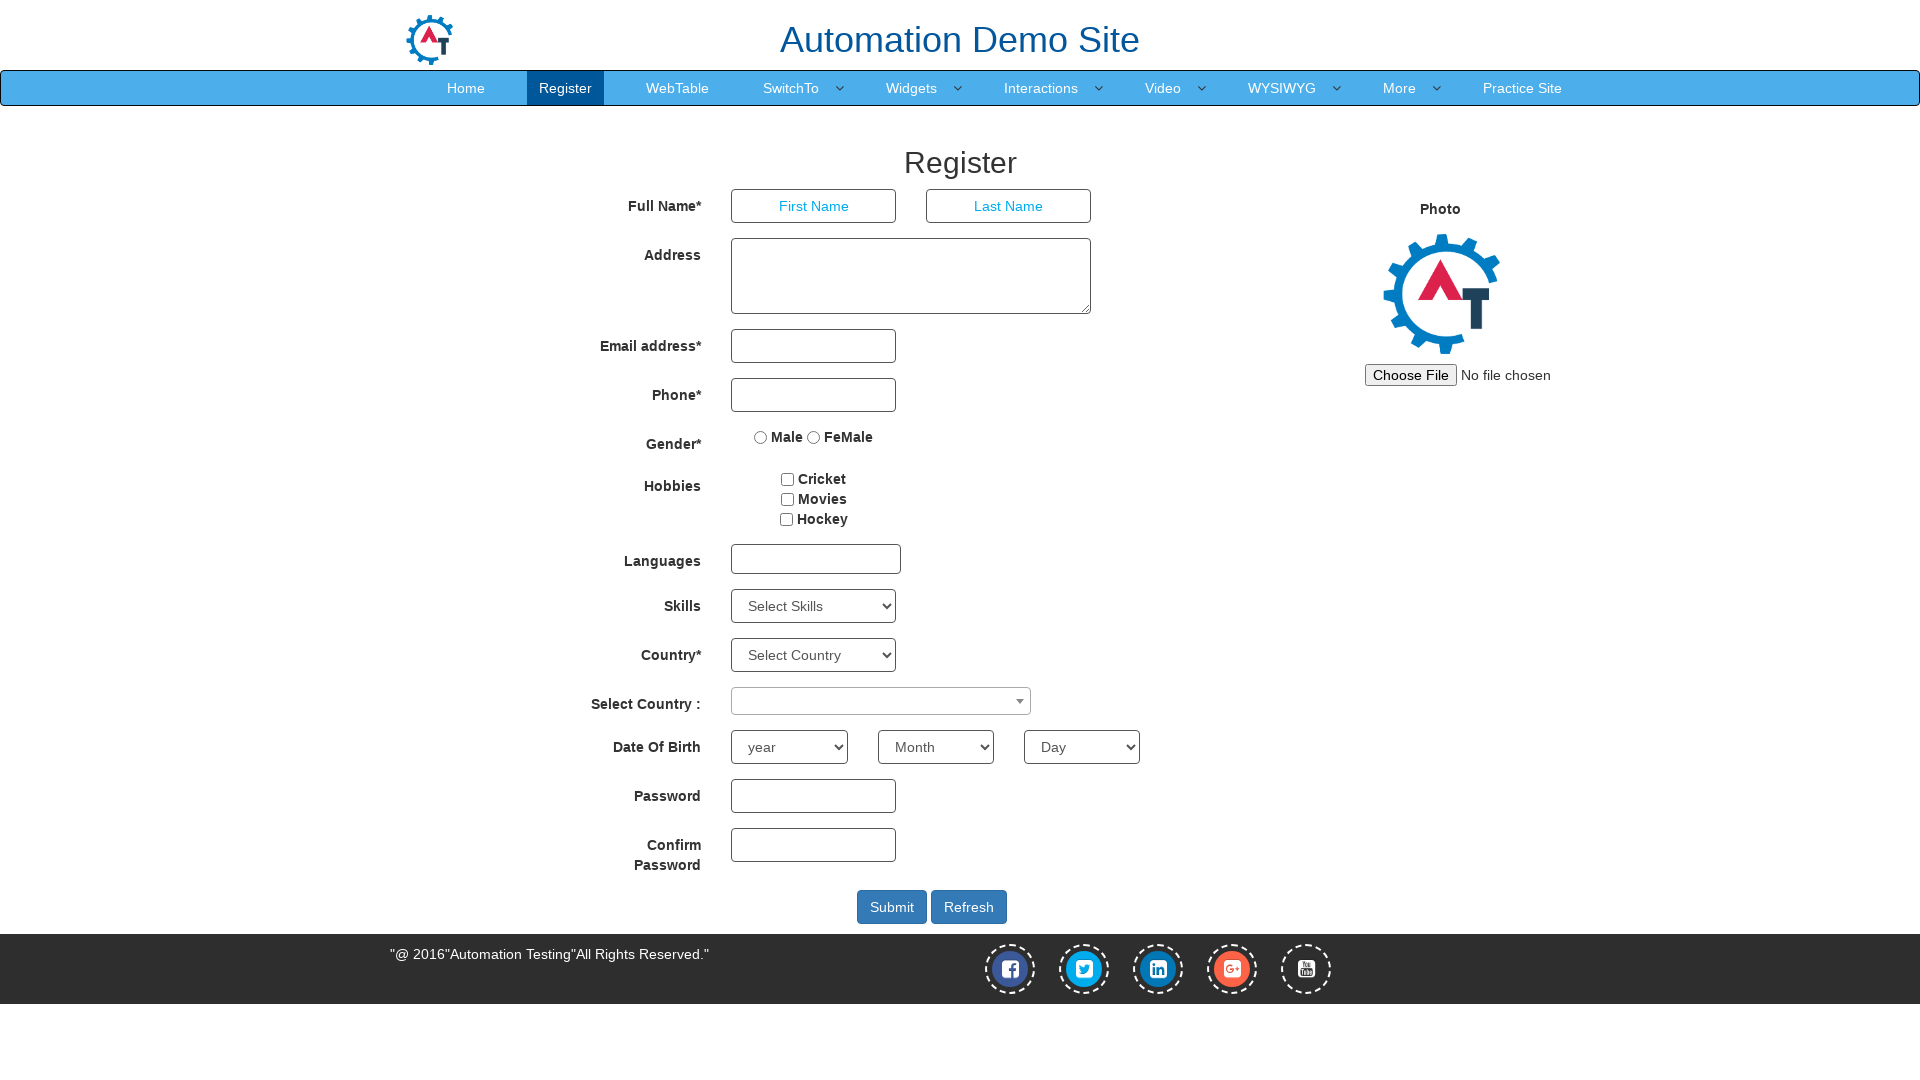

Retrieved current URL: https://demo.automationtesting.in/Register.html
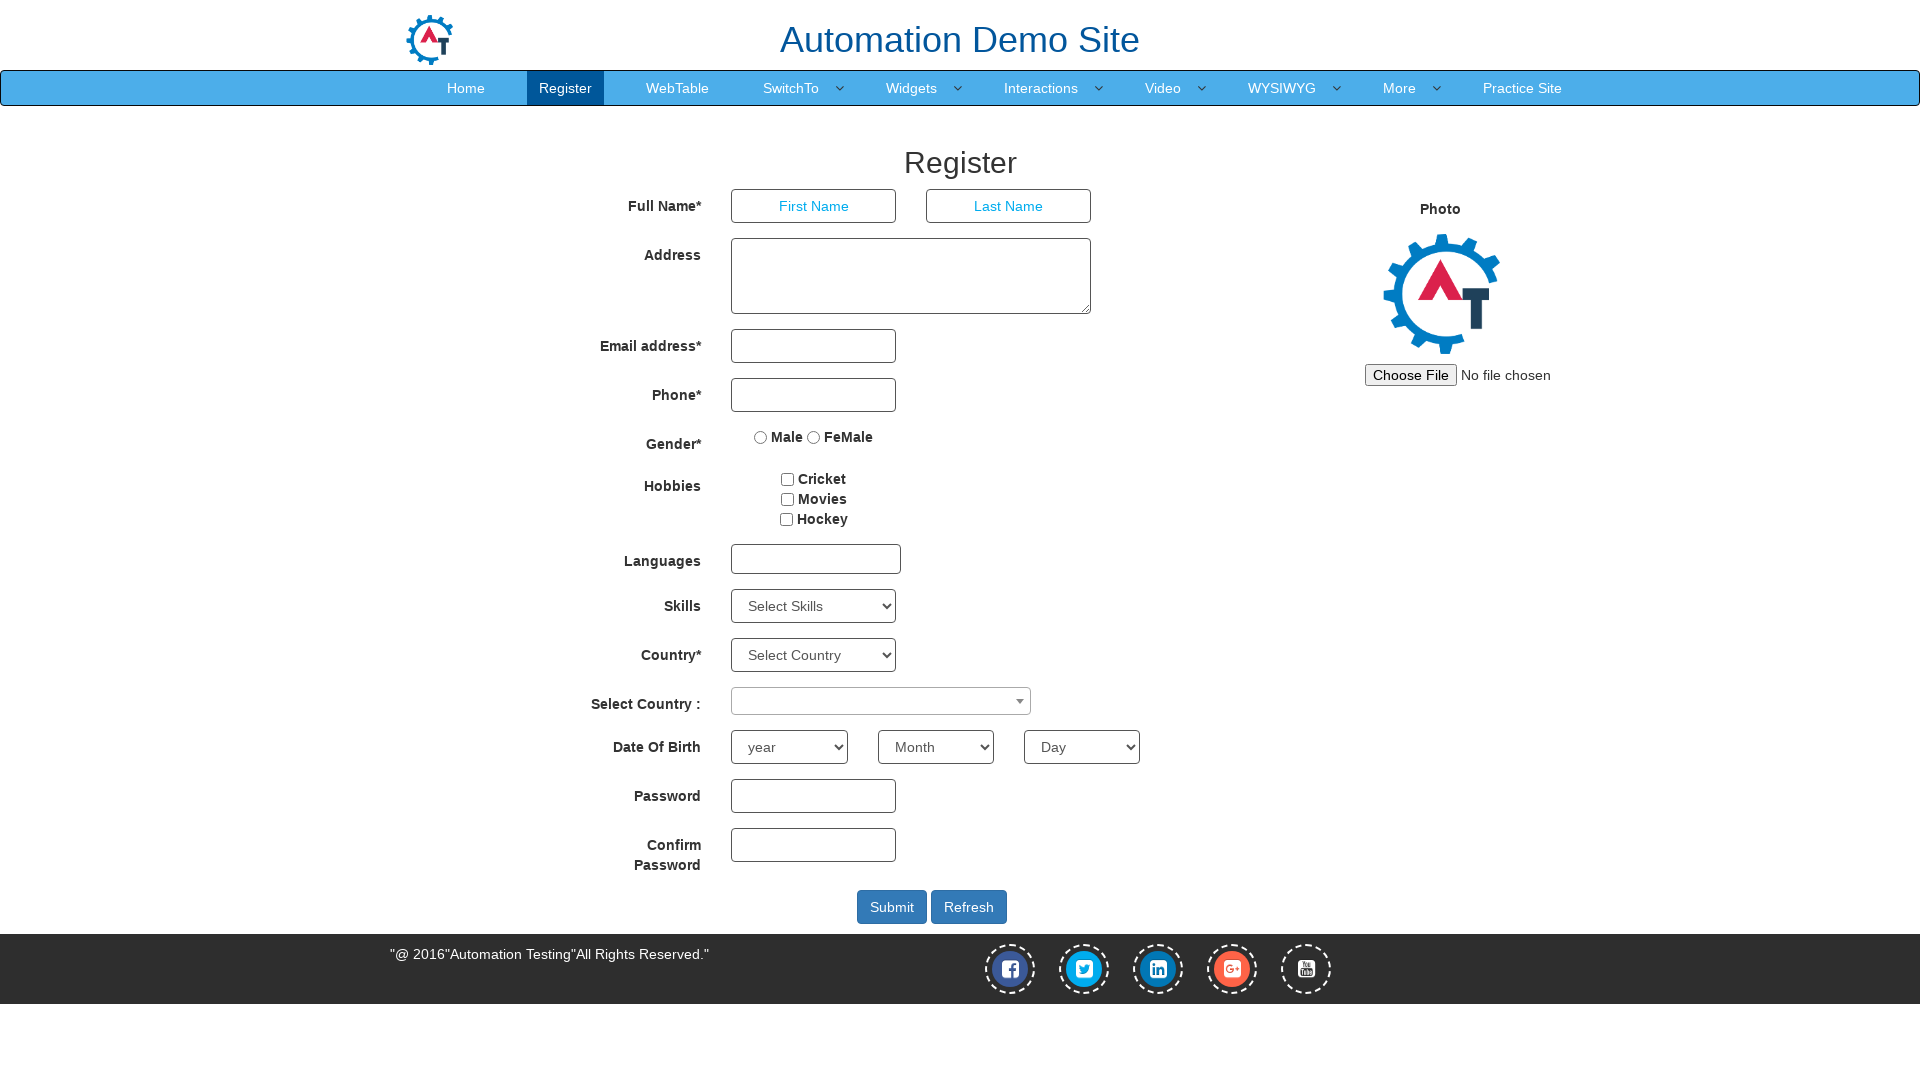

Registration form loaded - First Name input field is visible
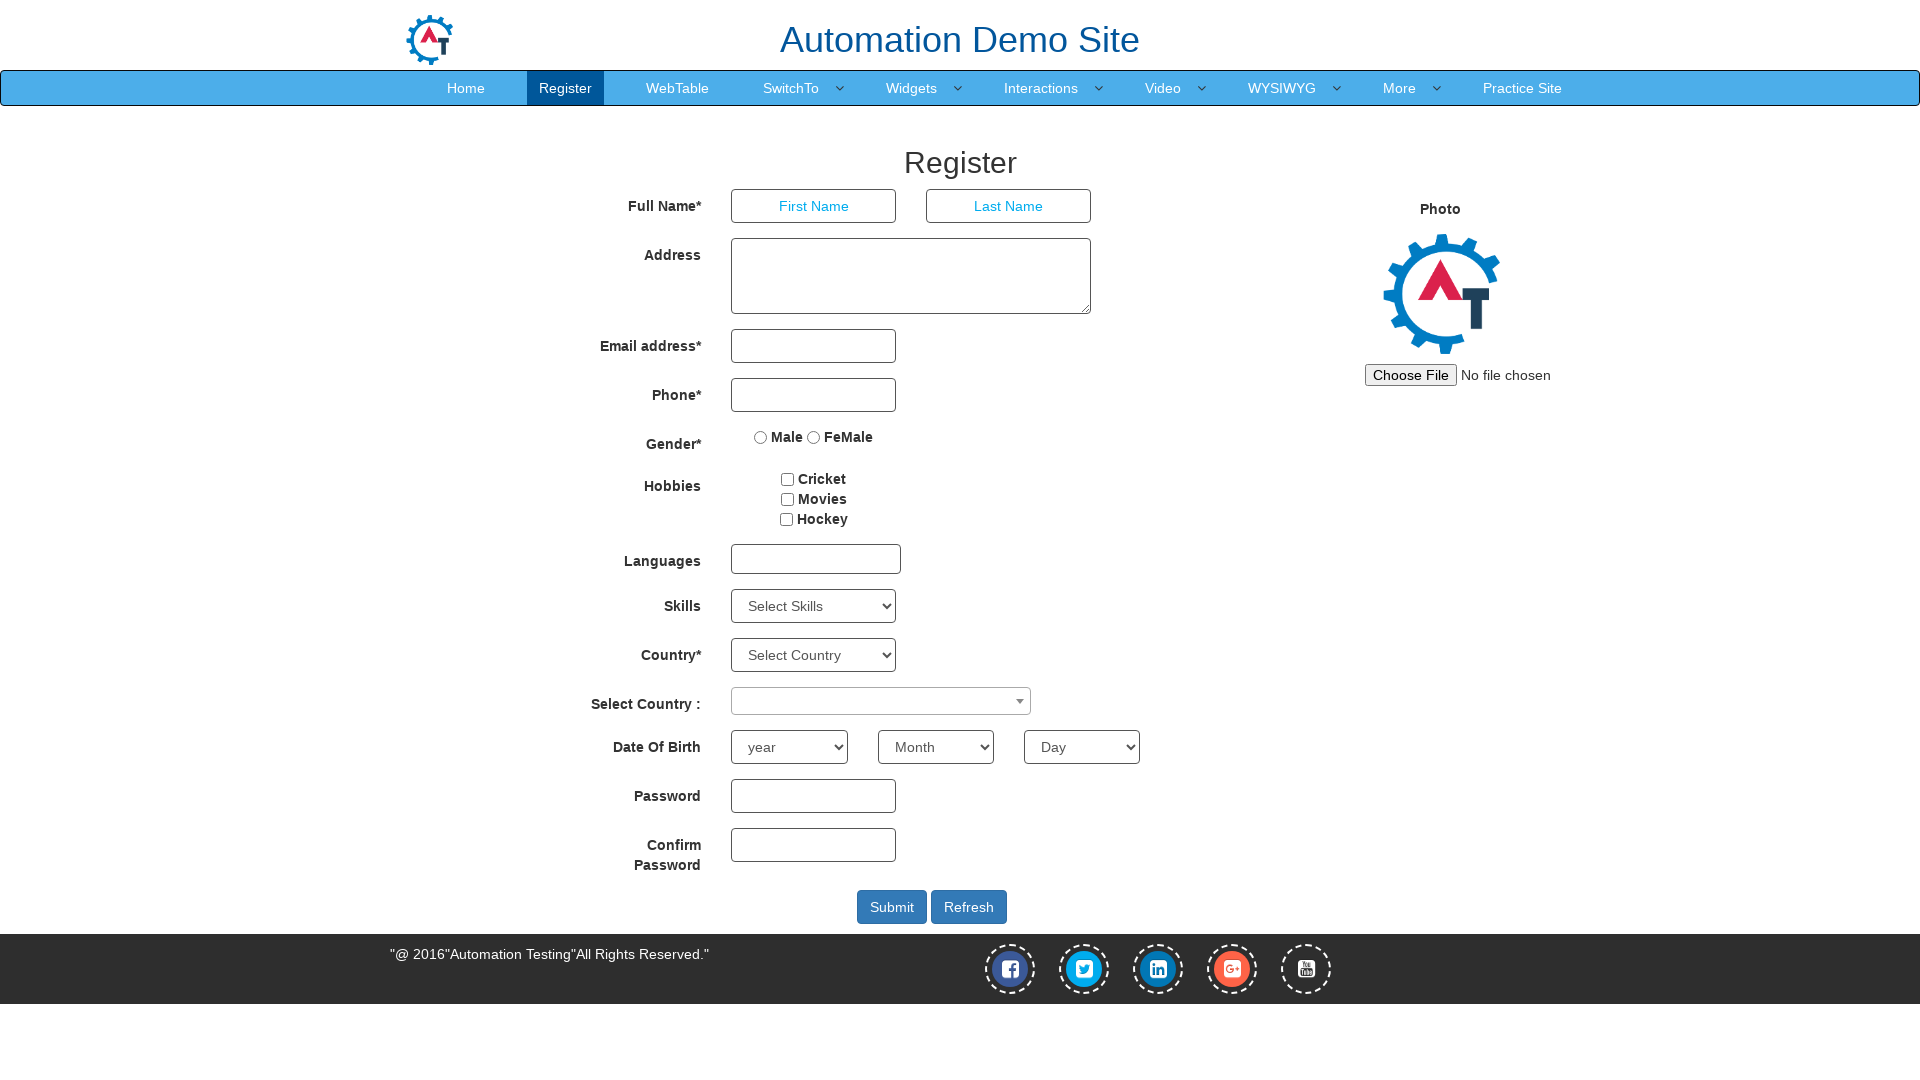

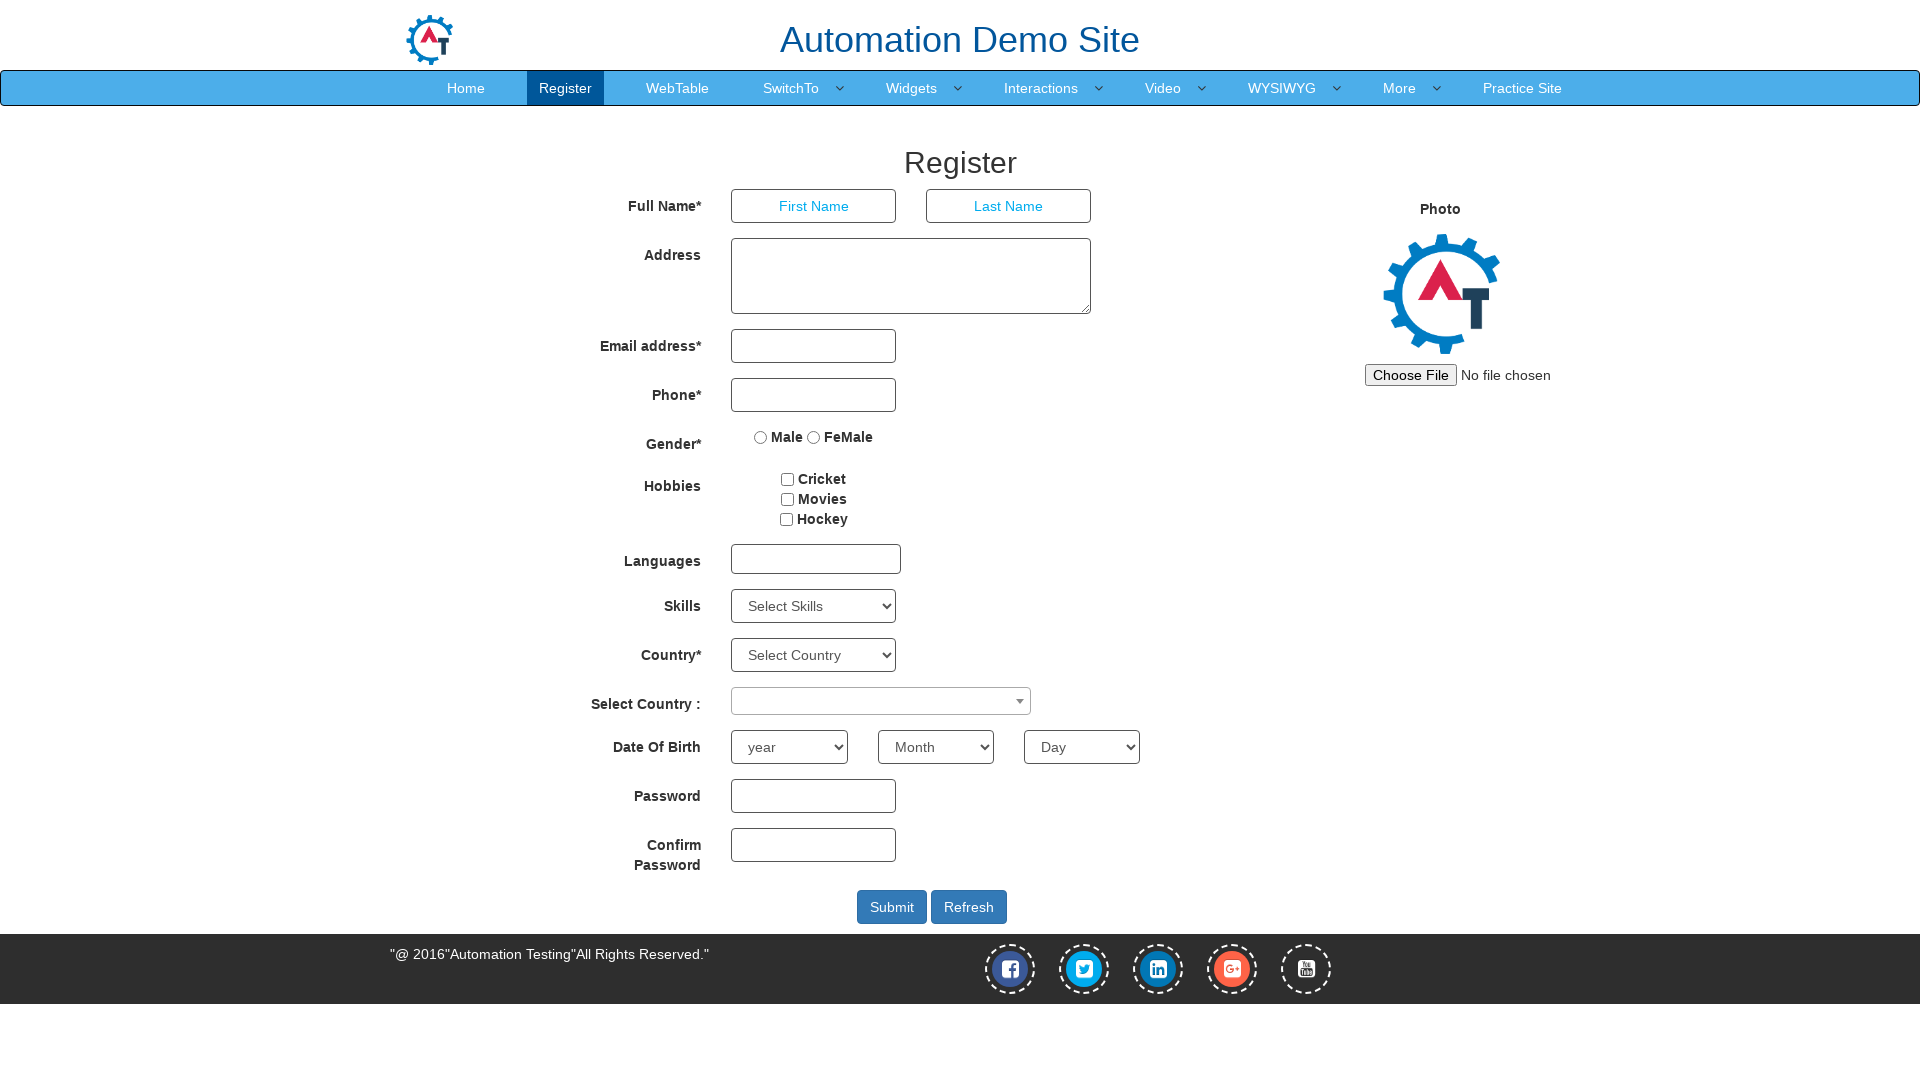